Tests browser window functionality by clicking a button that opens a new window, then switches to the new window and reads the heading text displayed on it.

Starting URL: https://demoqa.com/browser-windows

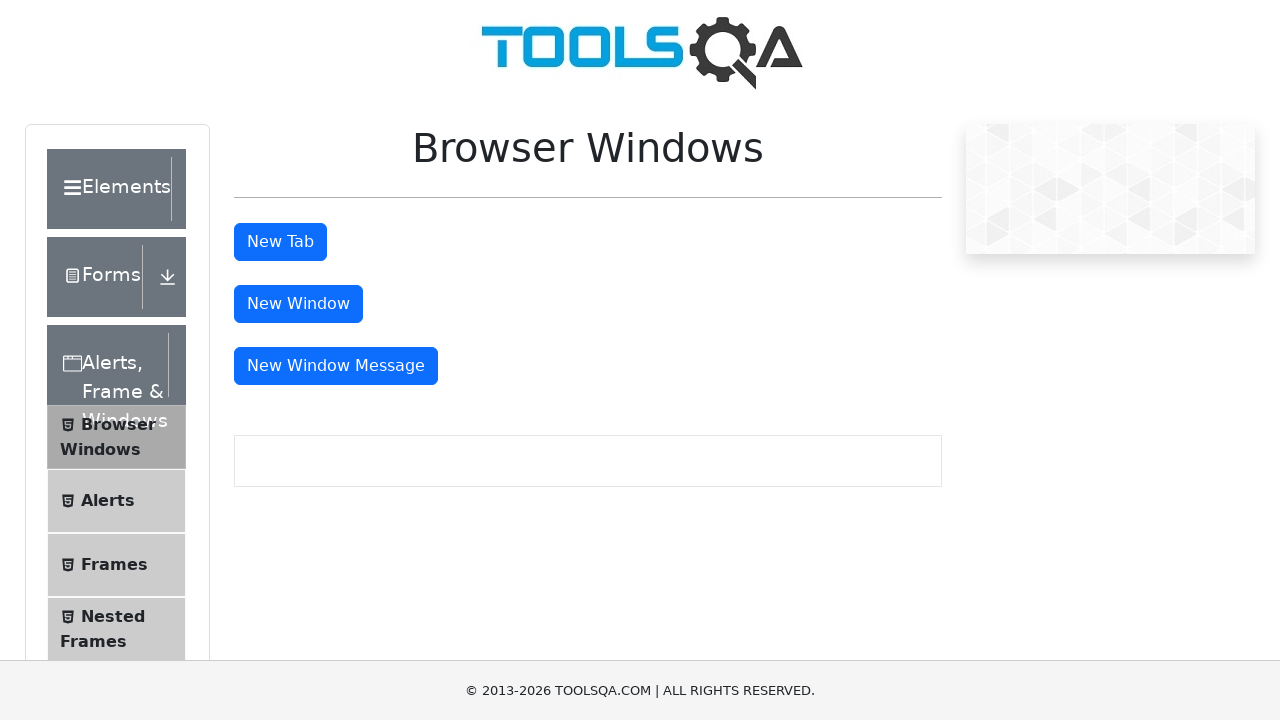

Clicked button to open new window at (298, 304) on #windowButton
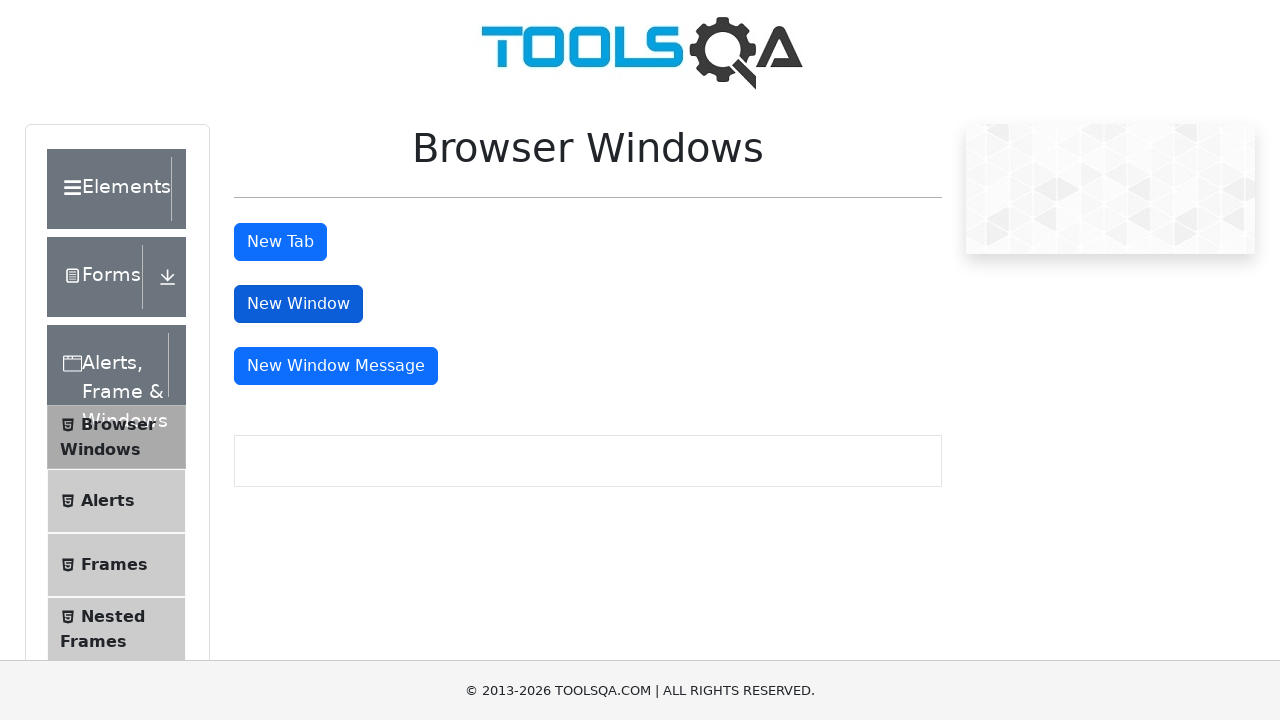

New window opened and page object retrieved
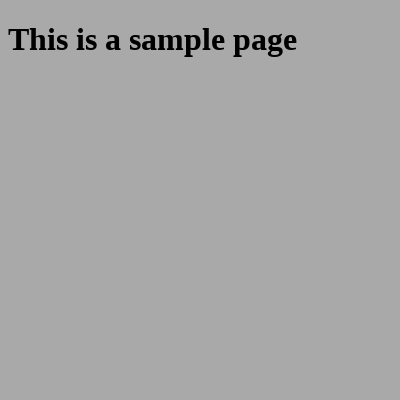

New window finished loading
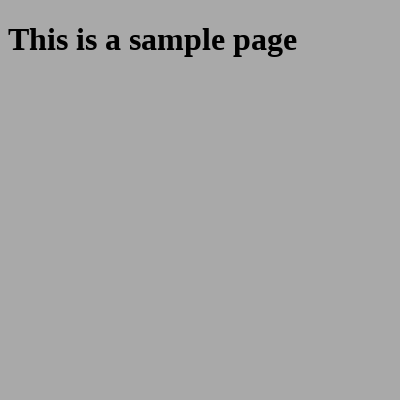

Located heading element in new window
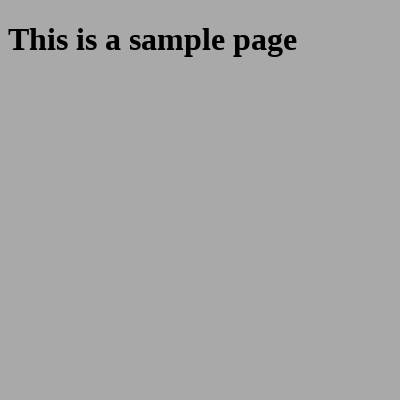

Retrieved heading text: 'This is a sample page'
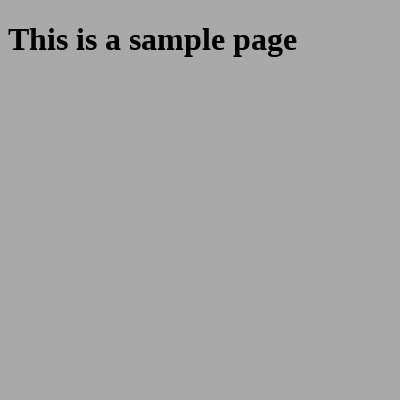

Closed the new window
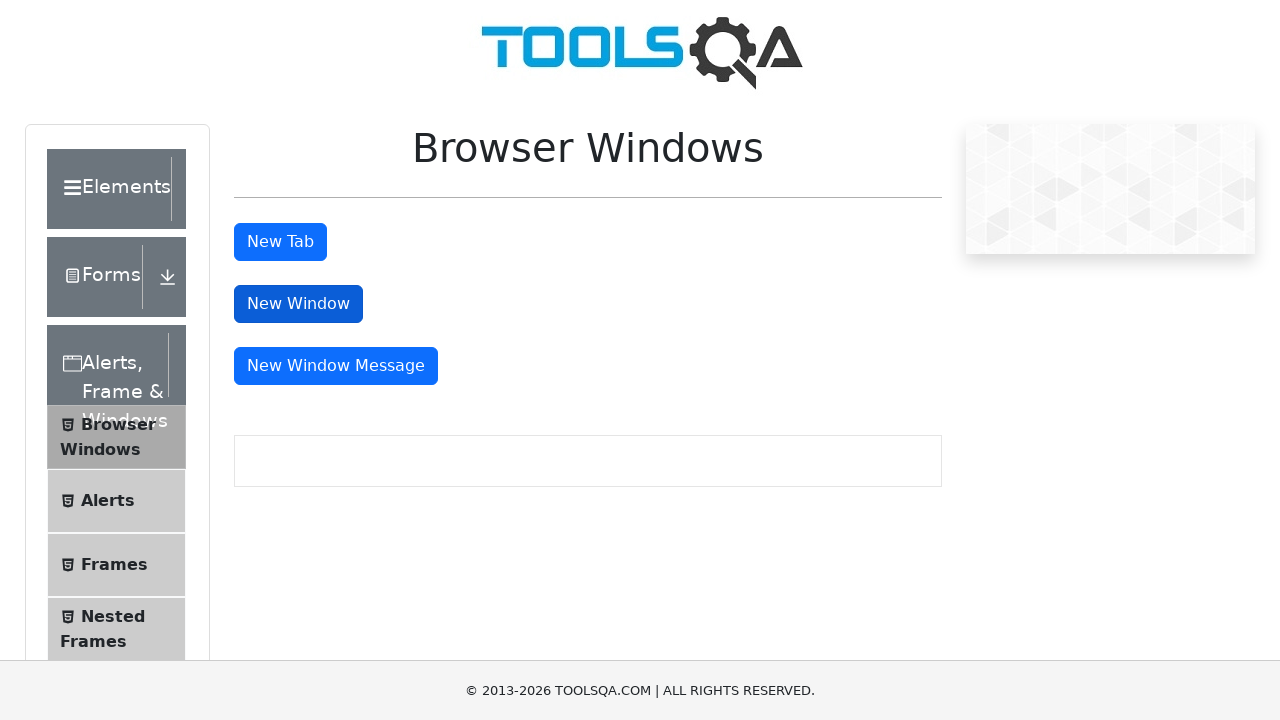

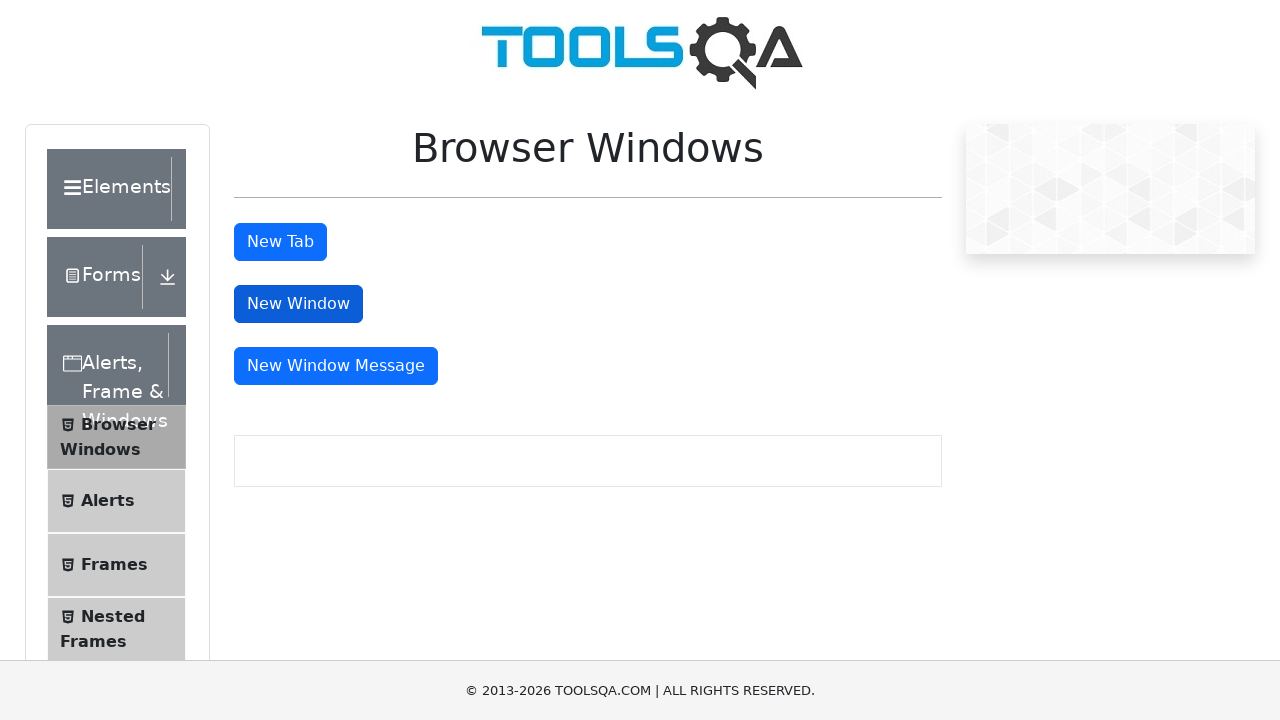